Navigates to Rahul Shetty Academy website, maximizes the window, and verifies the page loads successfully by checking the title.

Starting URL: https://rahulshettyacademy.com/

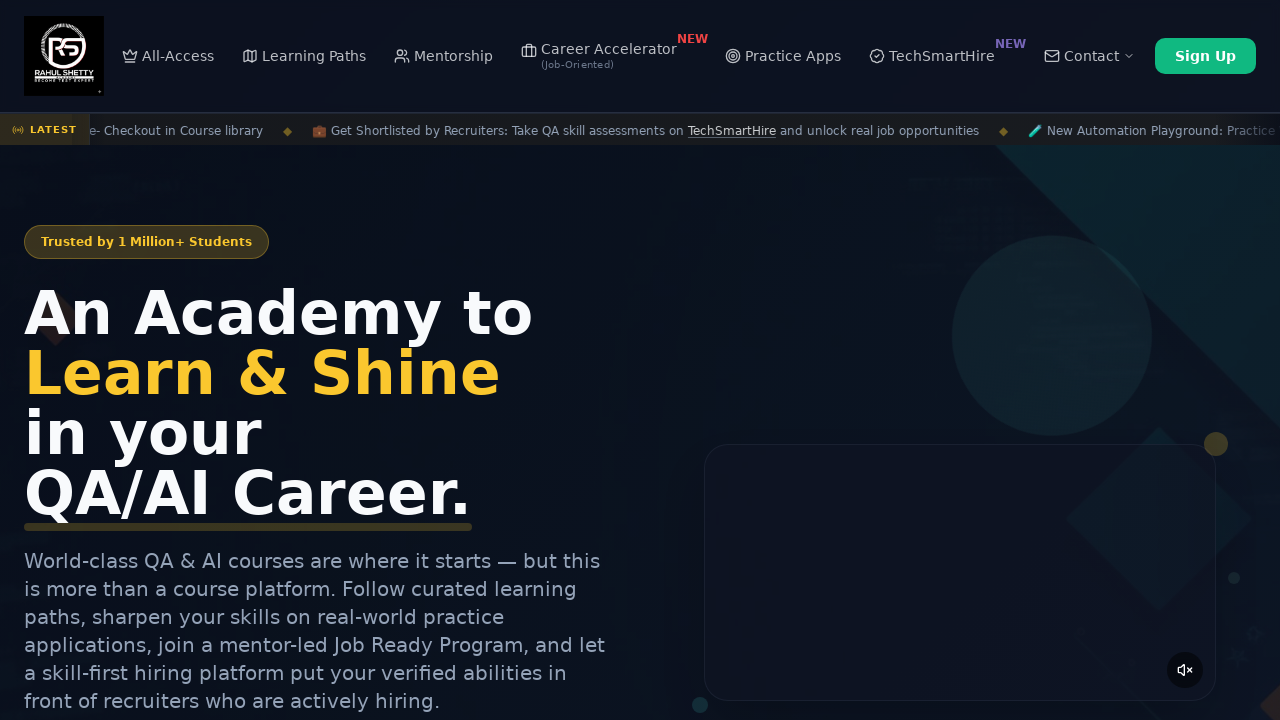

Set viewport to 1920x1080 to maximize window
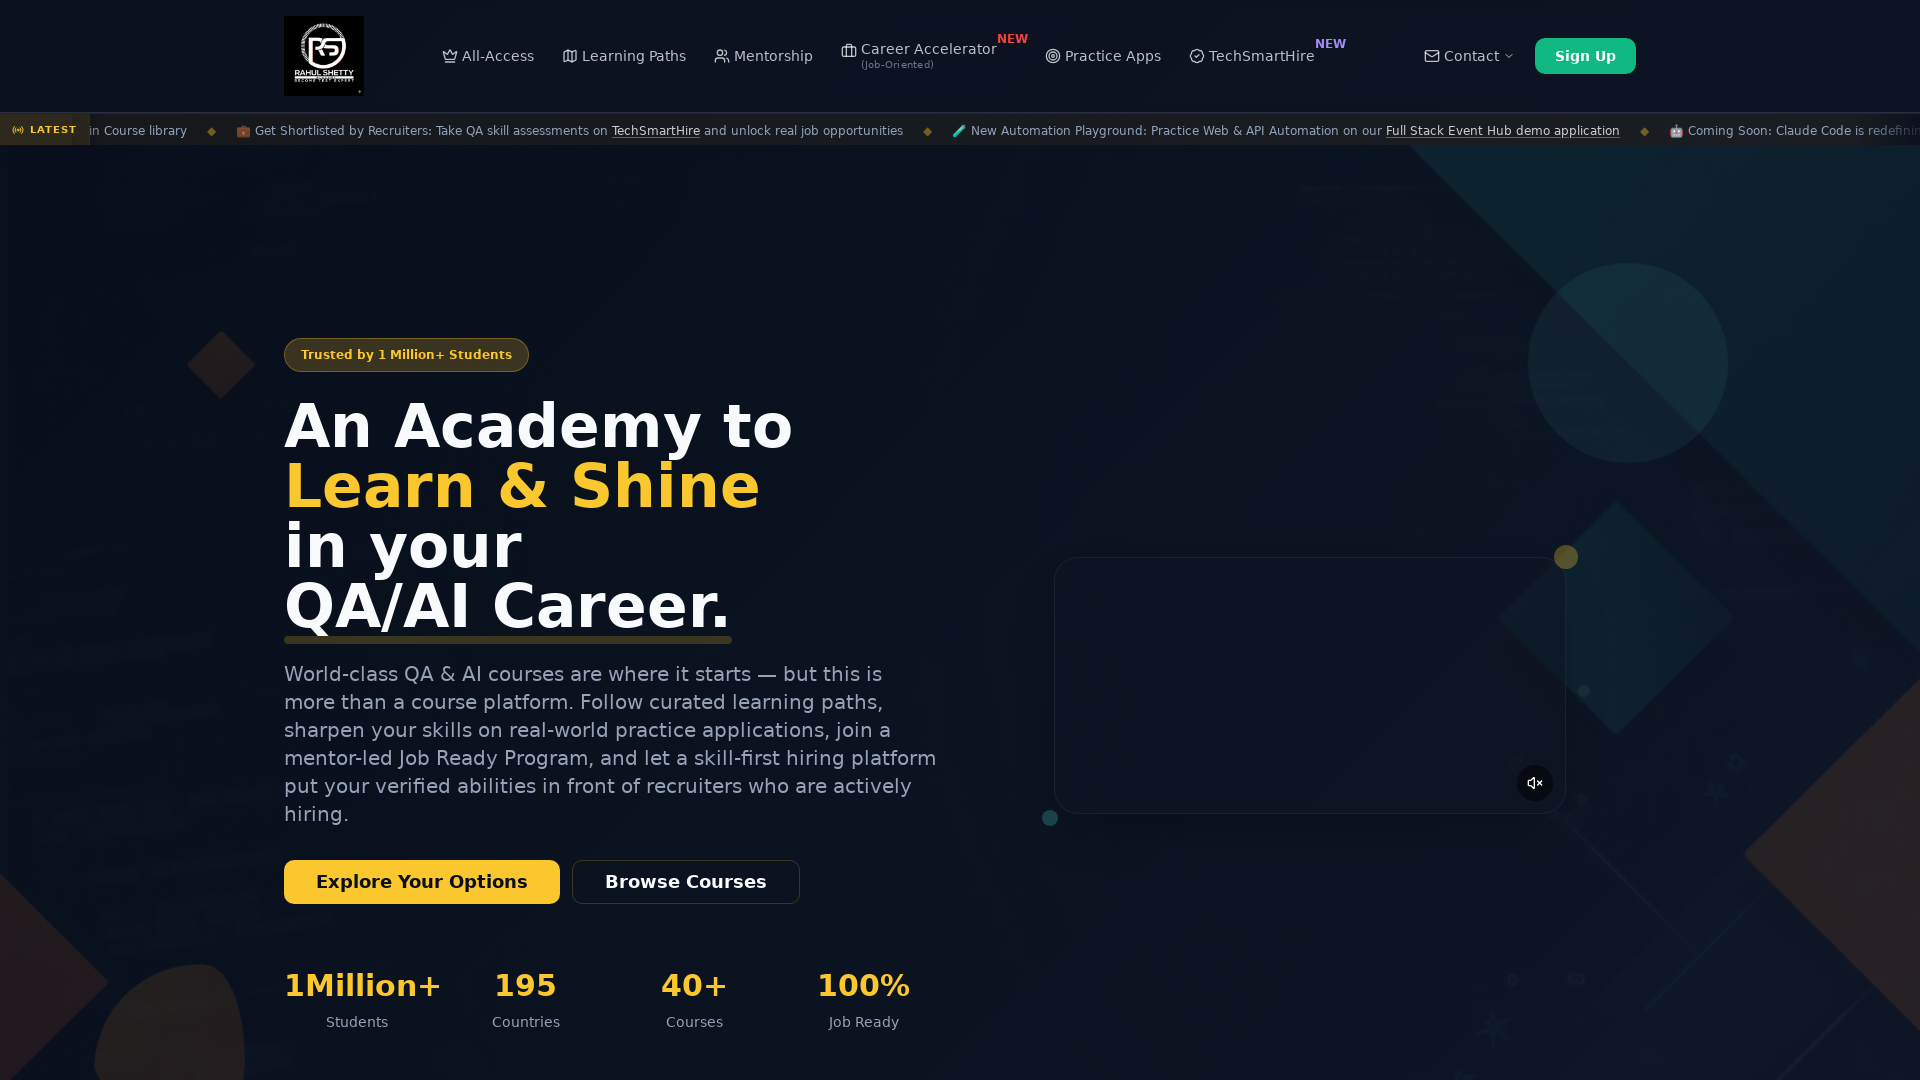

Page loaded successfully - DOM content ready
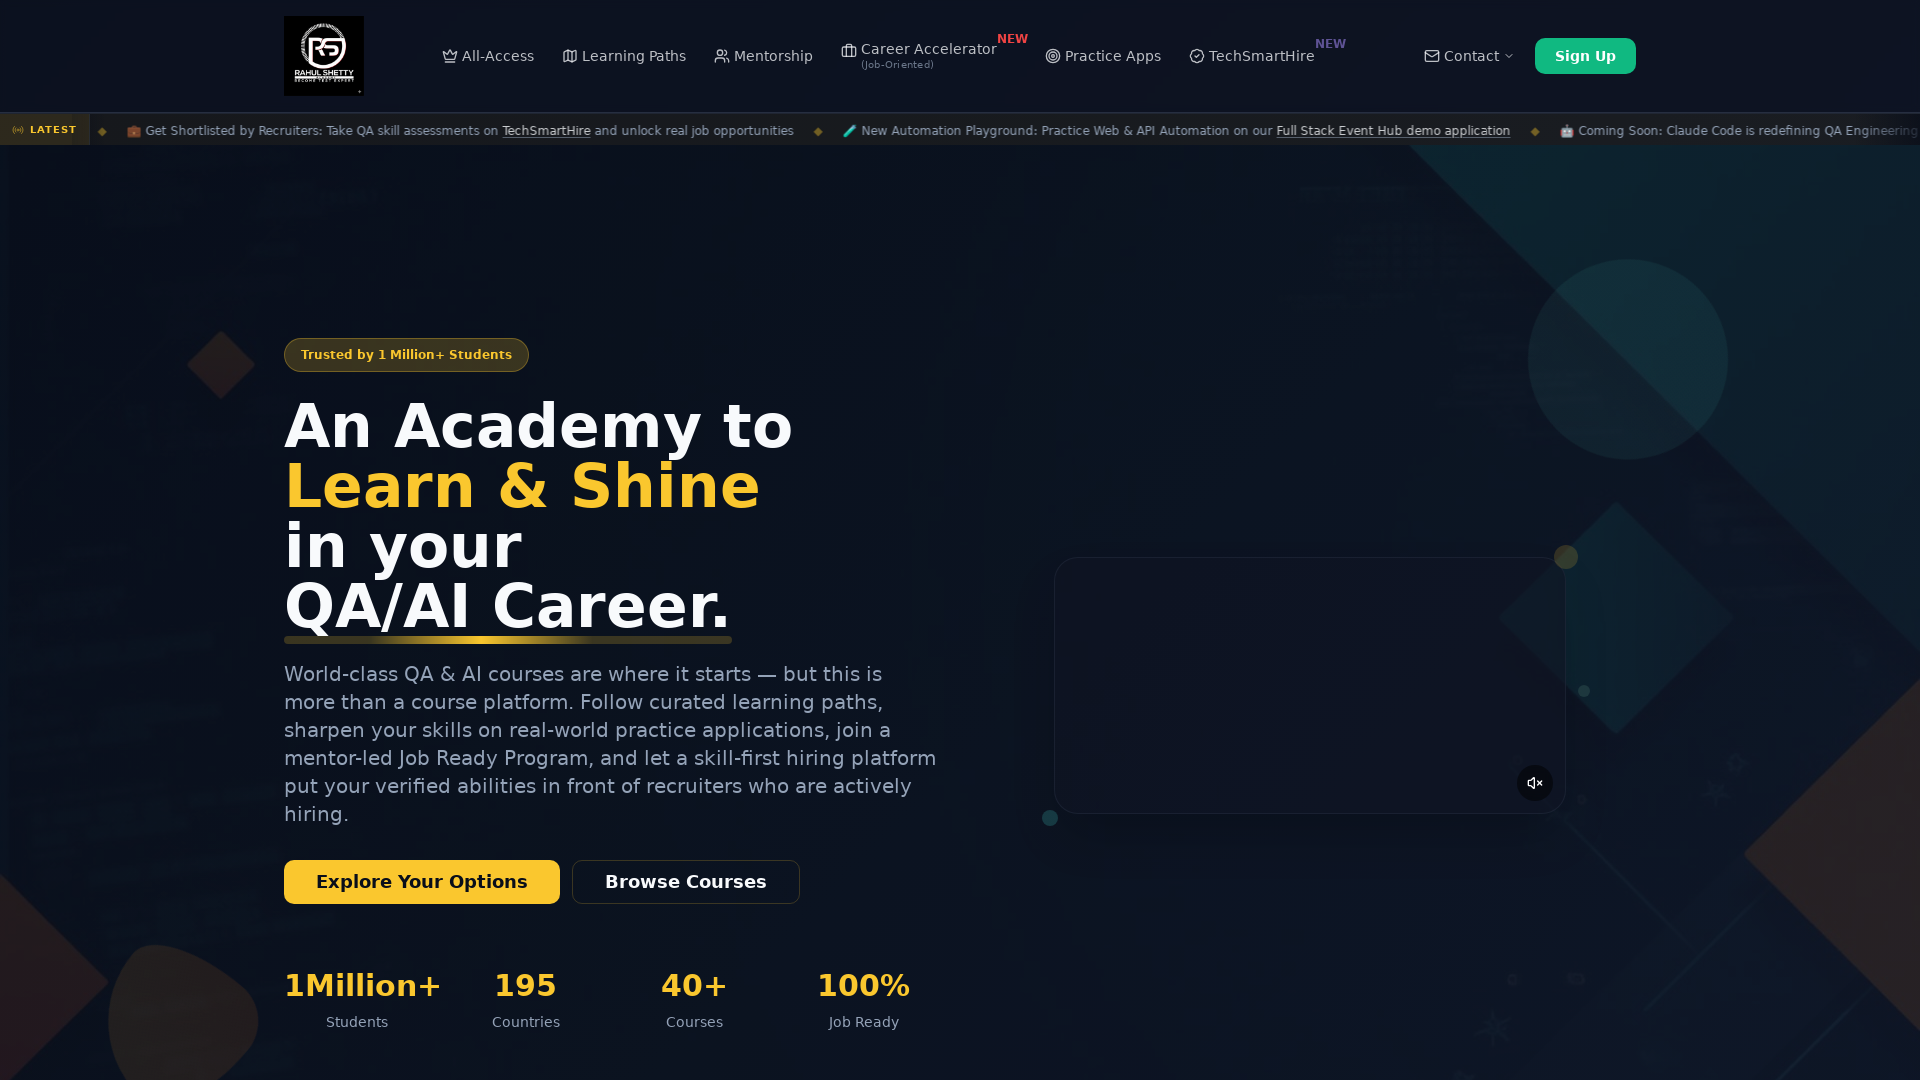

Retrieved page title: Rahul Shetty Academy | QA Automation, Playwright, AI Testing & Online Training
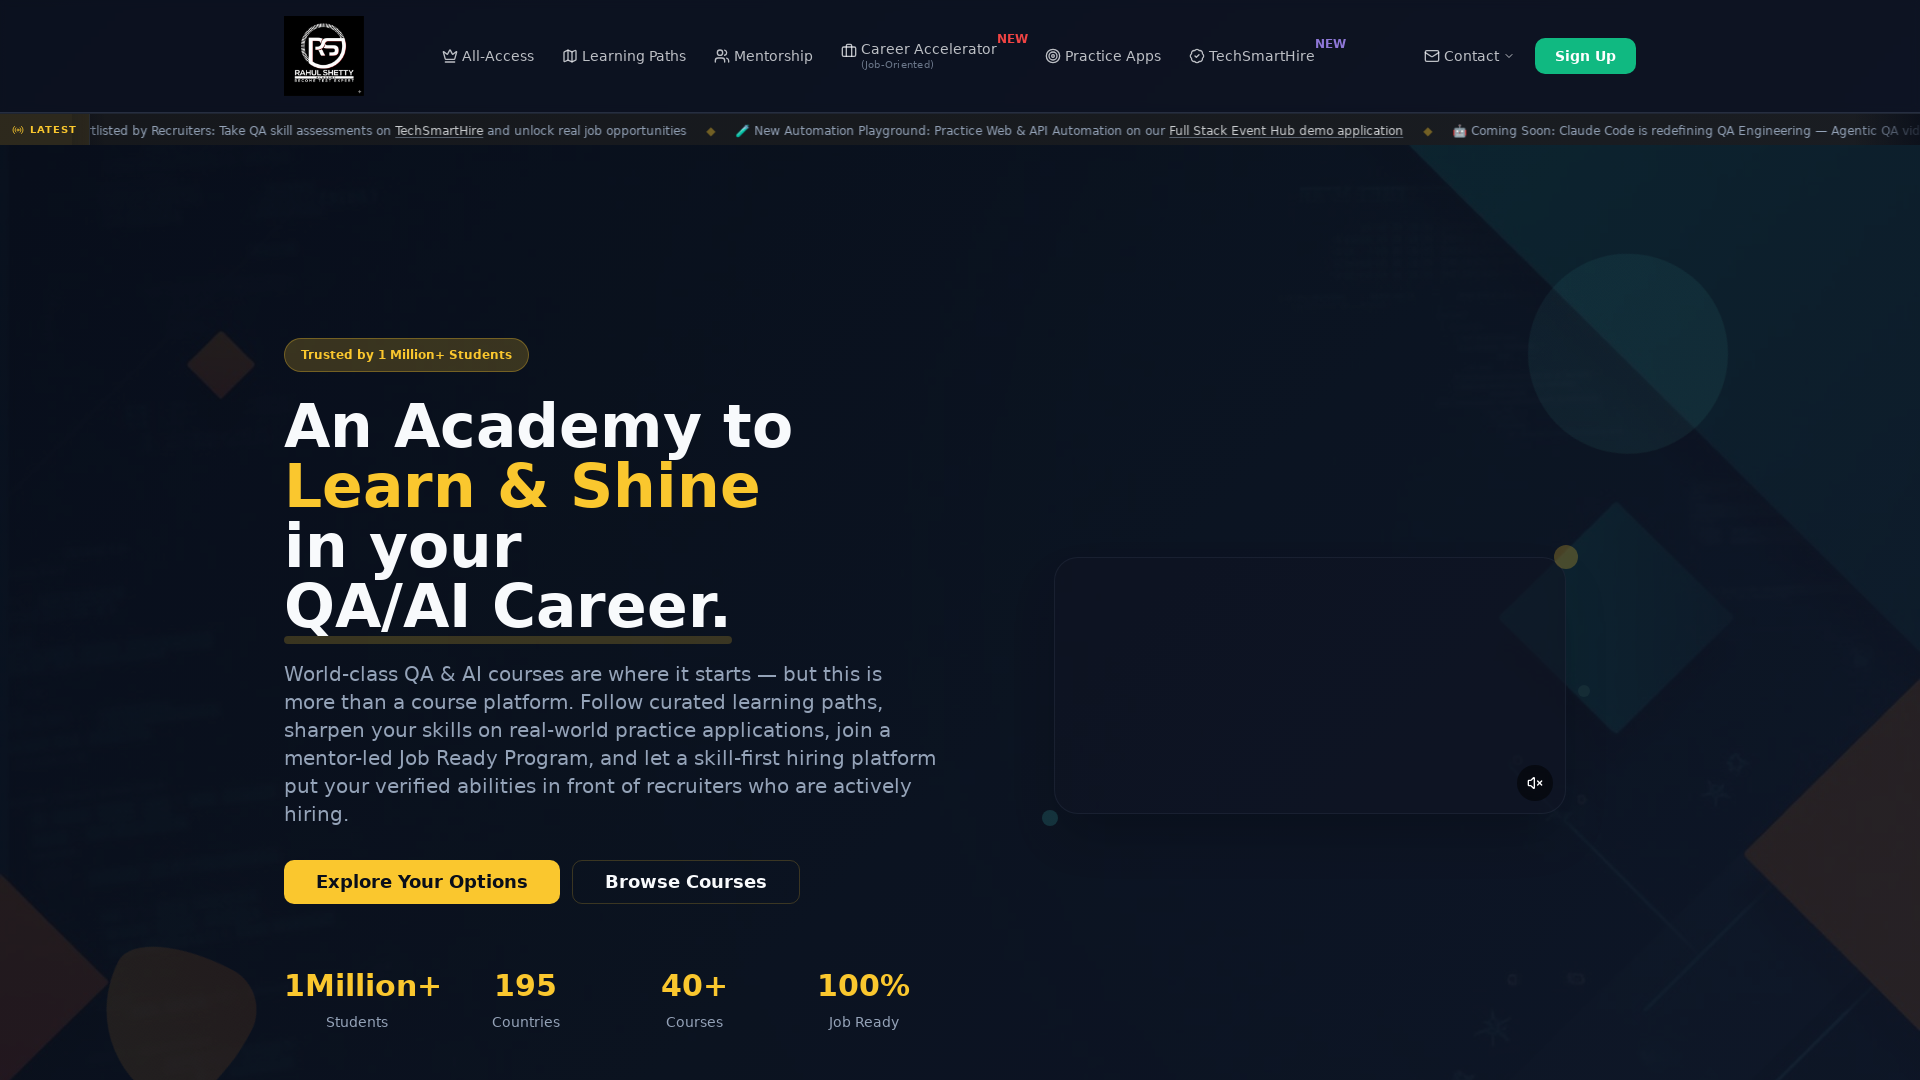

Printed page title to console
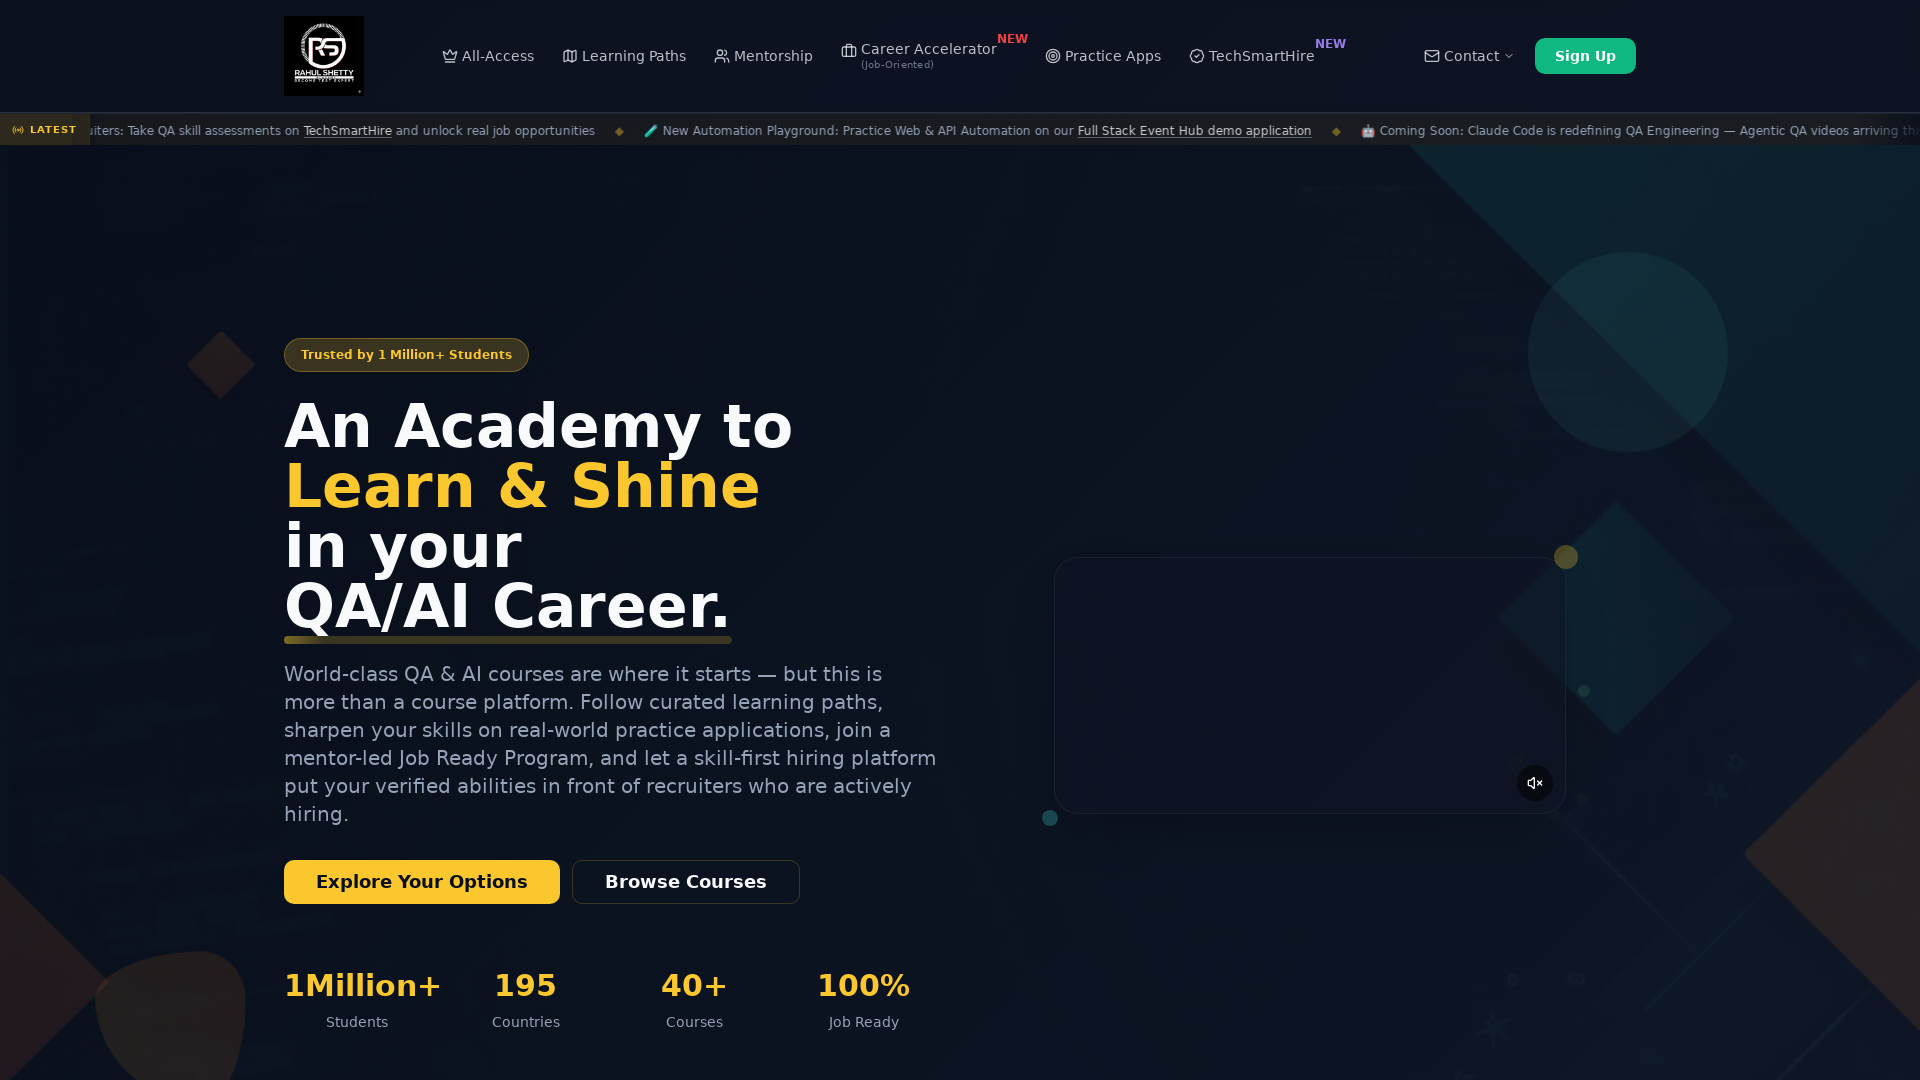

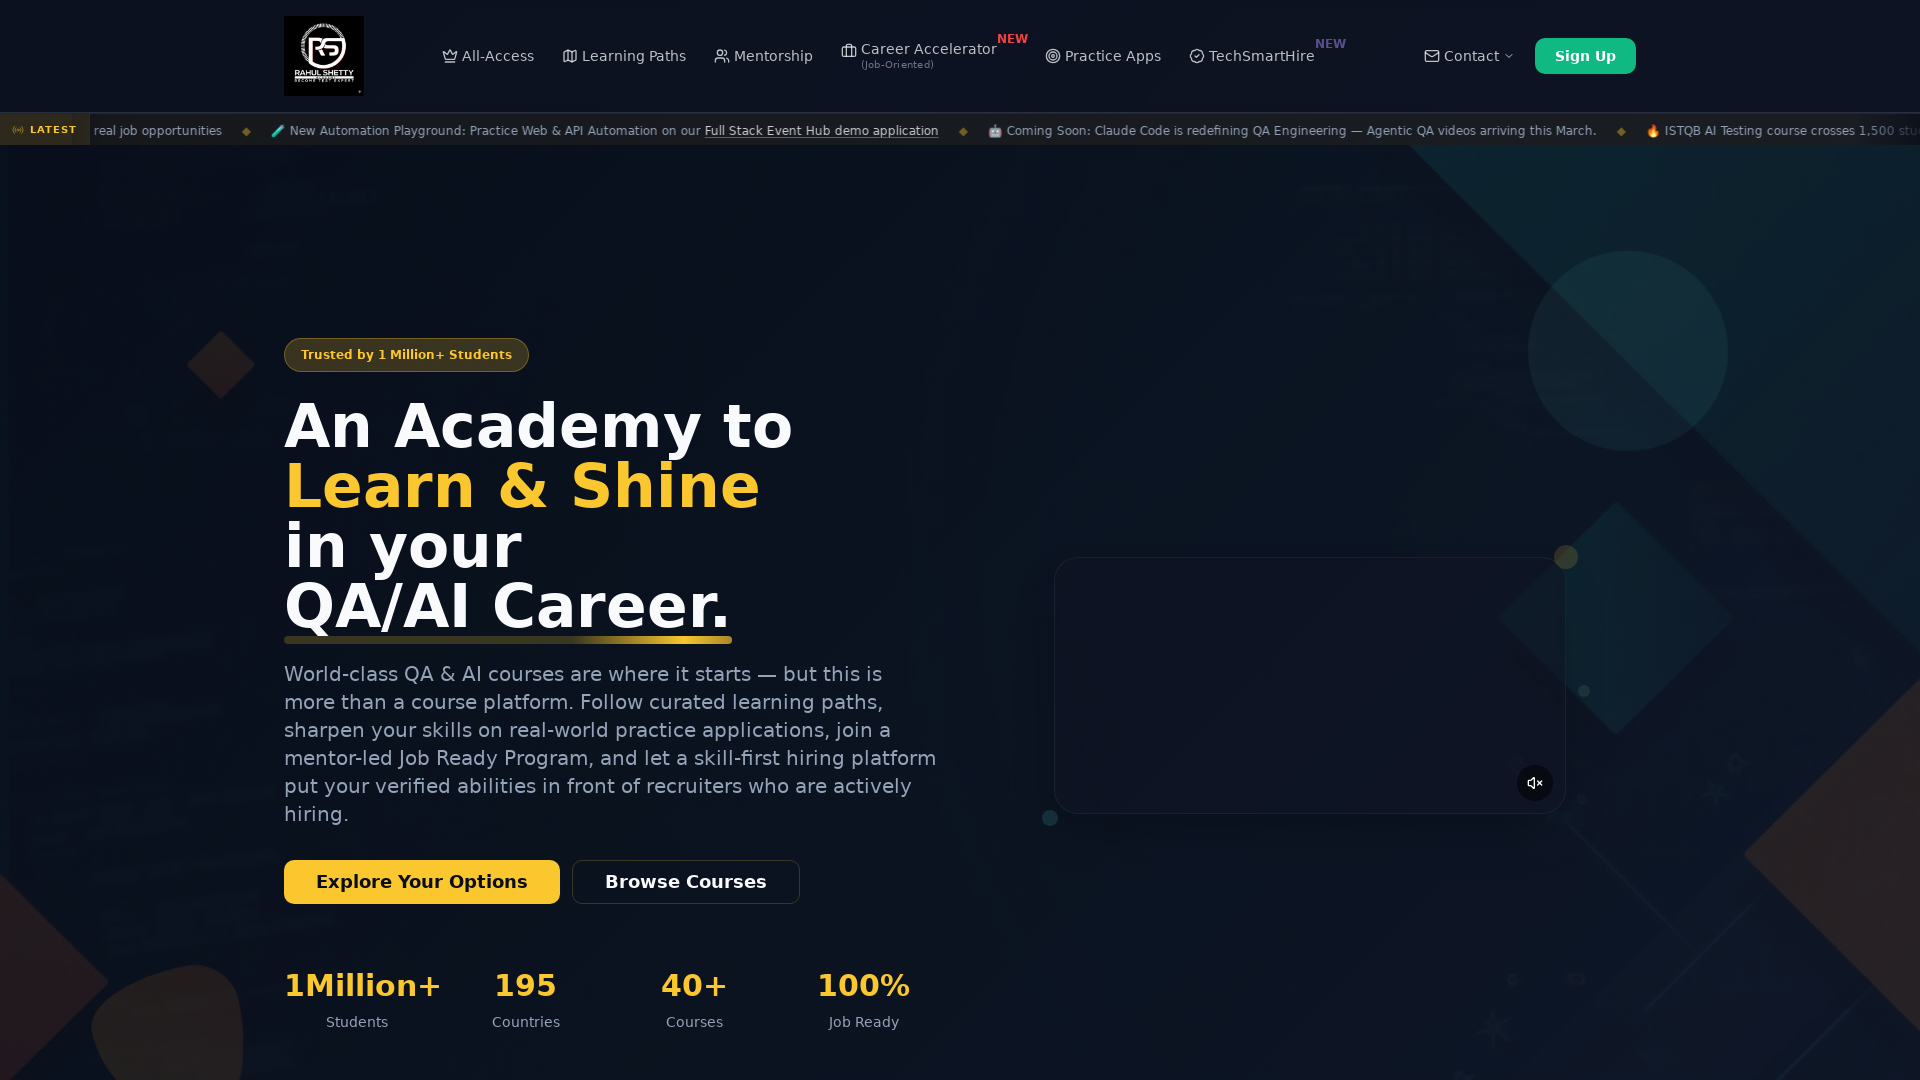